Tests the Add/Remove Elements page by clicking the Add Element button multiple times to create Delete buttons, then clicking Delete buttons to remove them.

Starting URL: https://the-internet.herokuapp.com/

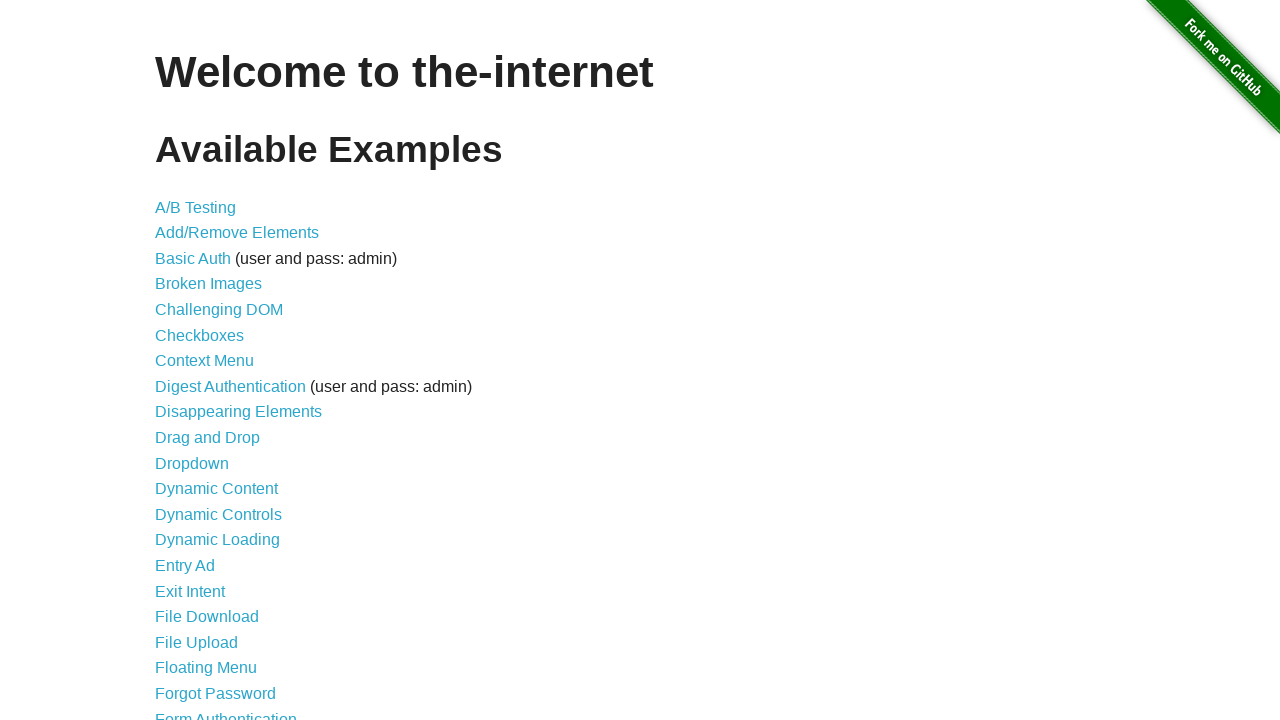

Clicked on Add/Remove Elements link at (237, 233) on a[href='/add_remove_elements/']
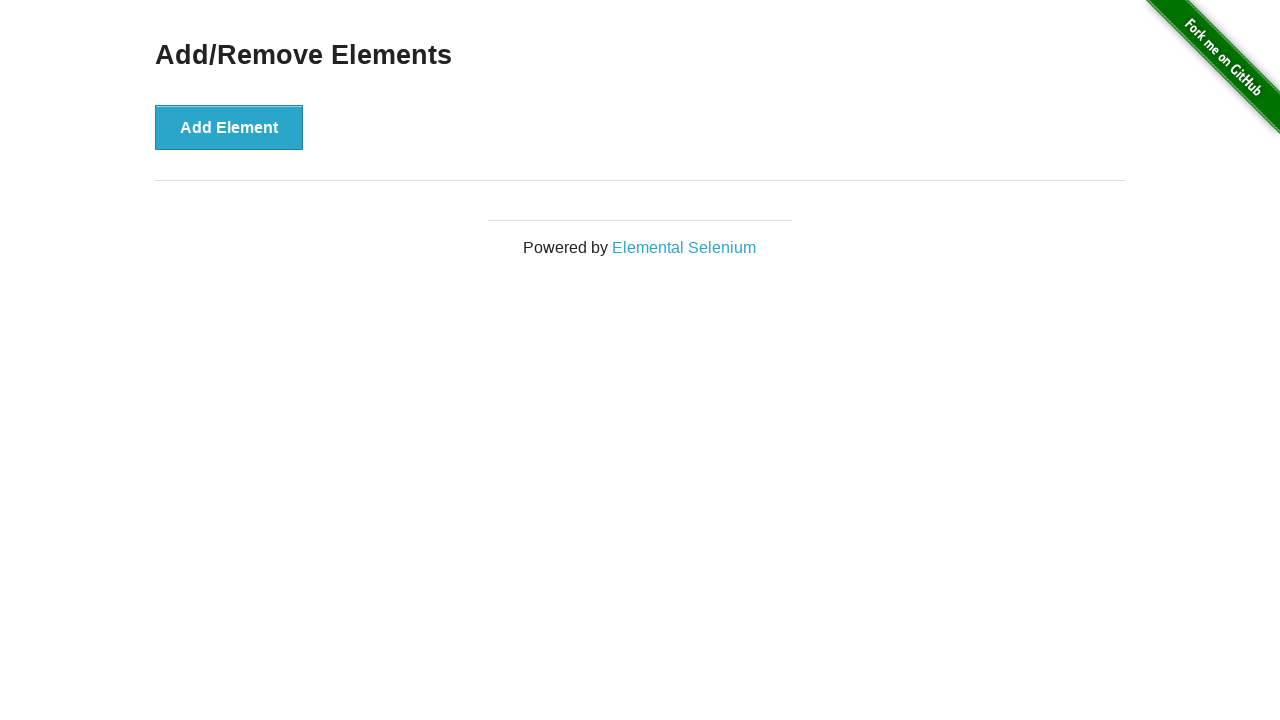

Add/Remove Elements page loaded and Add Element button appeared
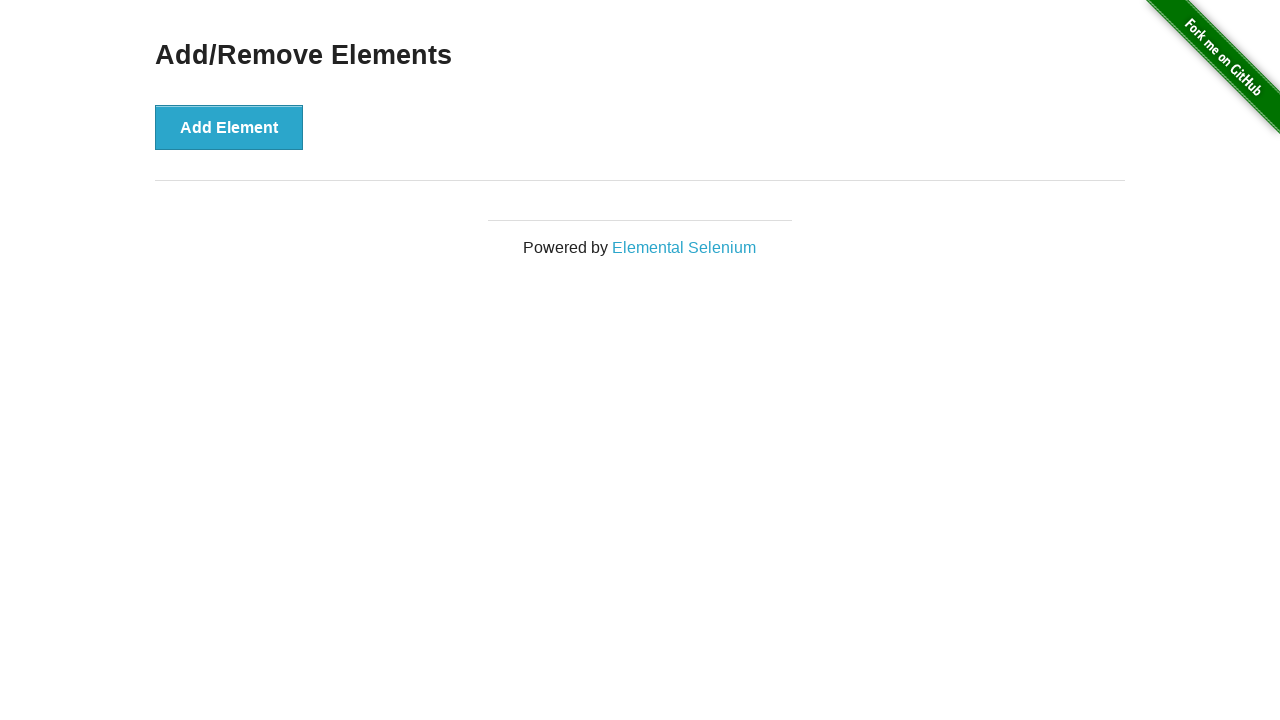

Clicked Add Element button (iteration 1/5) at (229, 127) on button:has-text('Add Element')
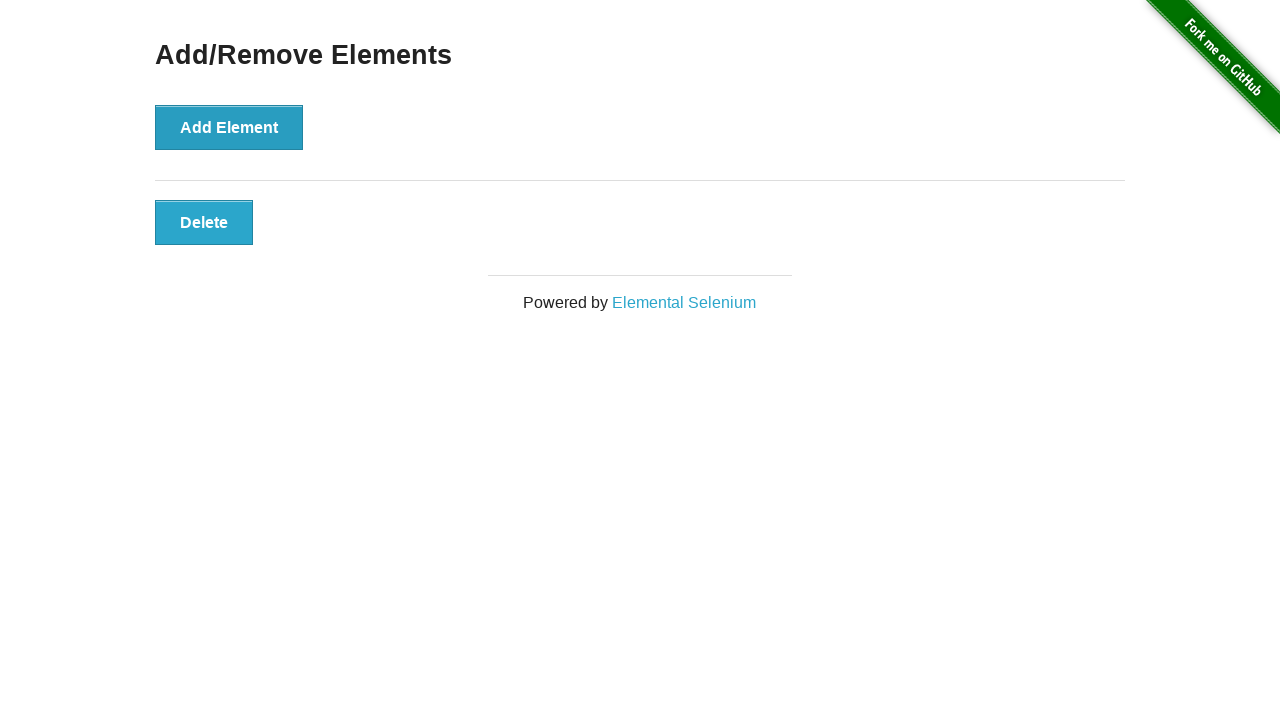

Clicked Add Element button (iteration 2/5) at (229, 127) on button:has-text('Add Element')
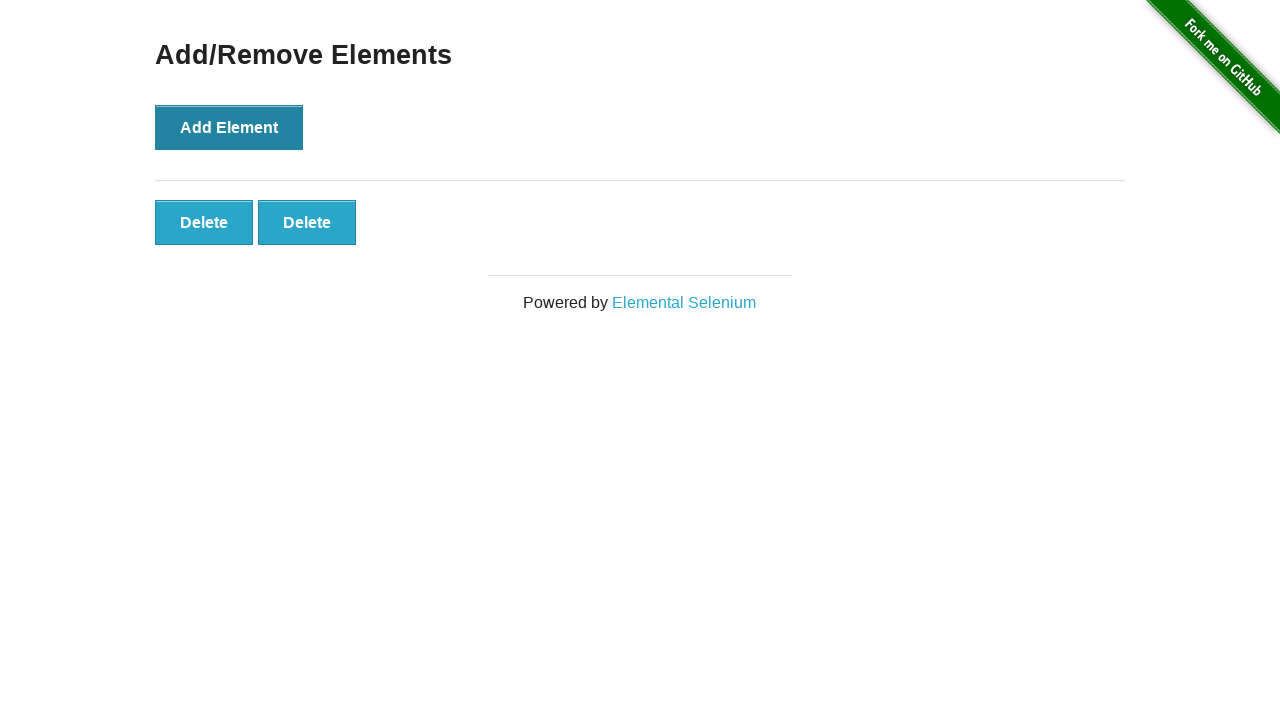

Clicked Add Element button (iteration 3/5) at (229, 127) on button:has-text('Add Element')
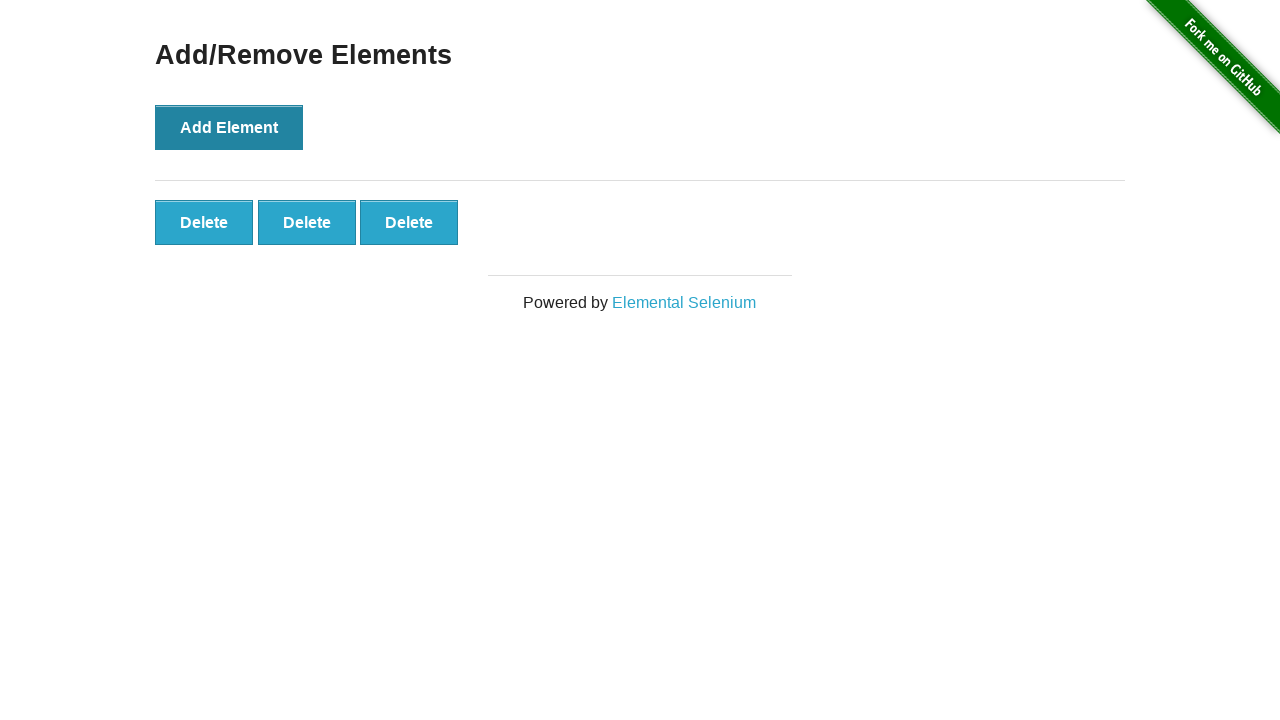

Clicked Add Element button (iteration 4/5) at (229, 127) on button:has-text('Add Element')
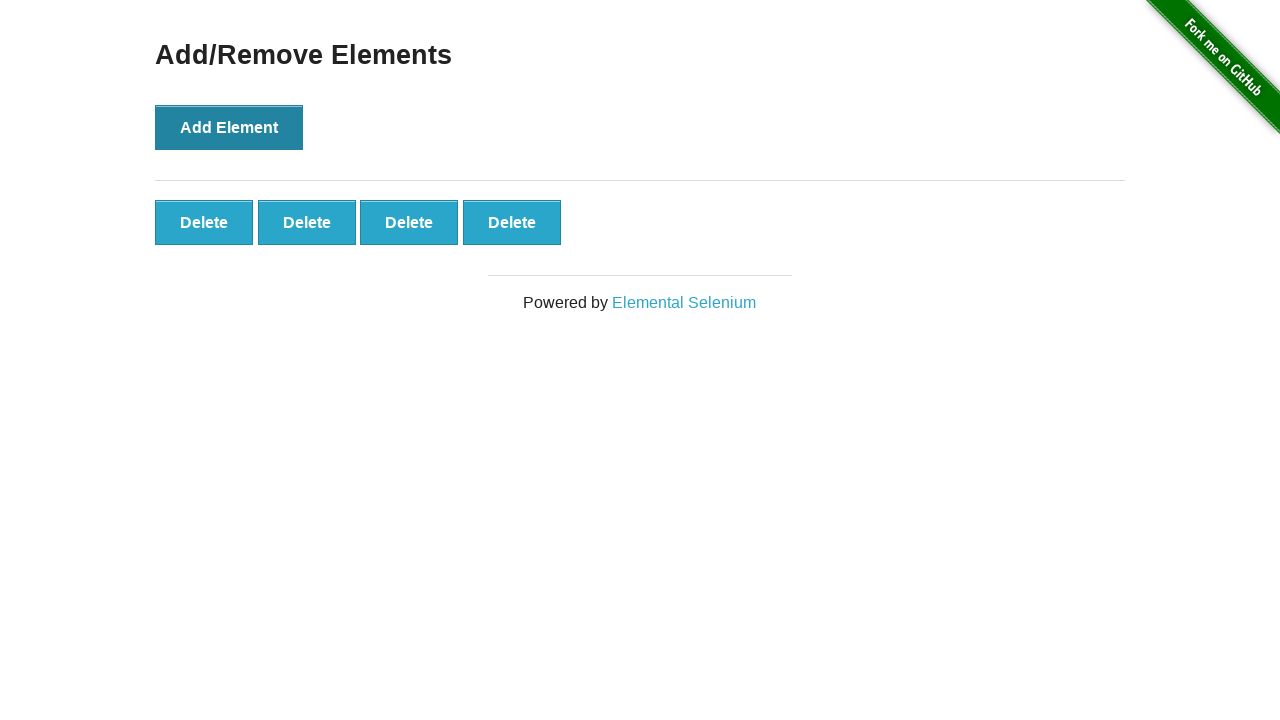

Clicked Add Element button (iteration 5/5) at (229, 127) on button:has-text('Add Element')
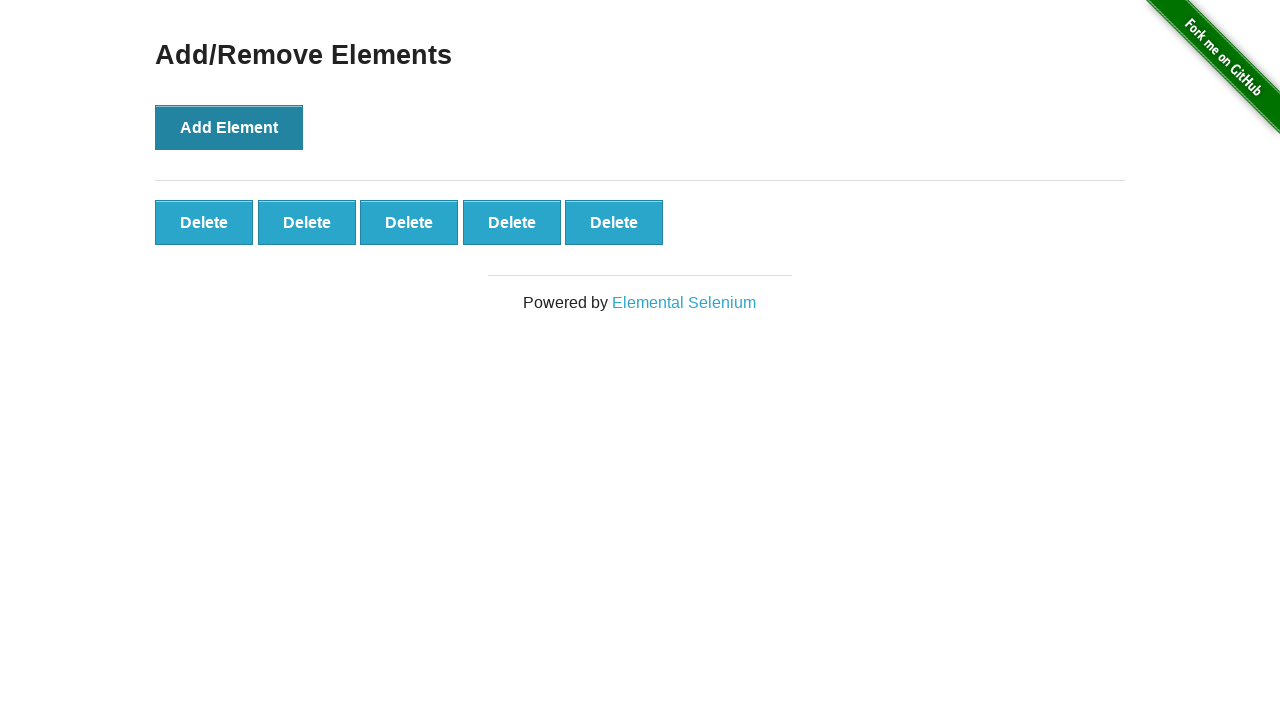

Delete buttons appeared after adding 5 elements
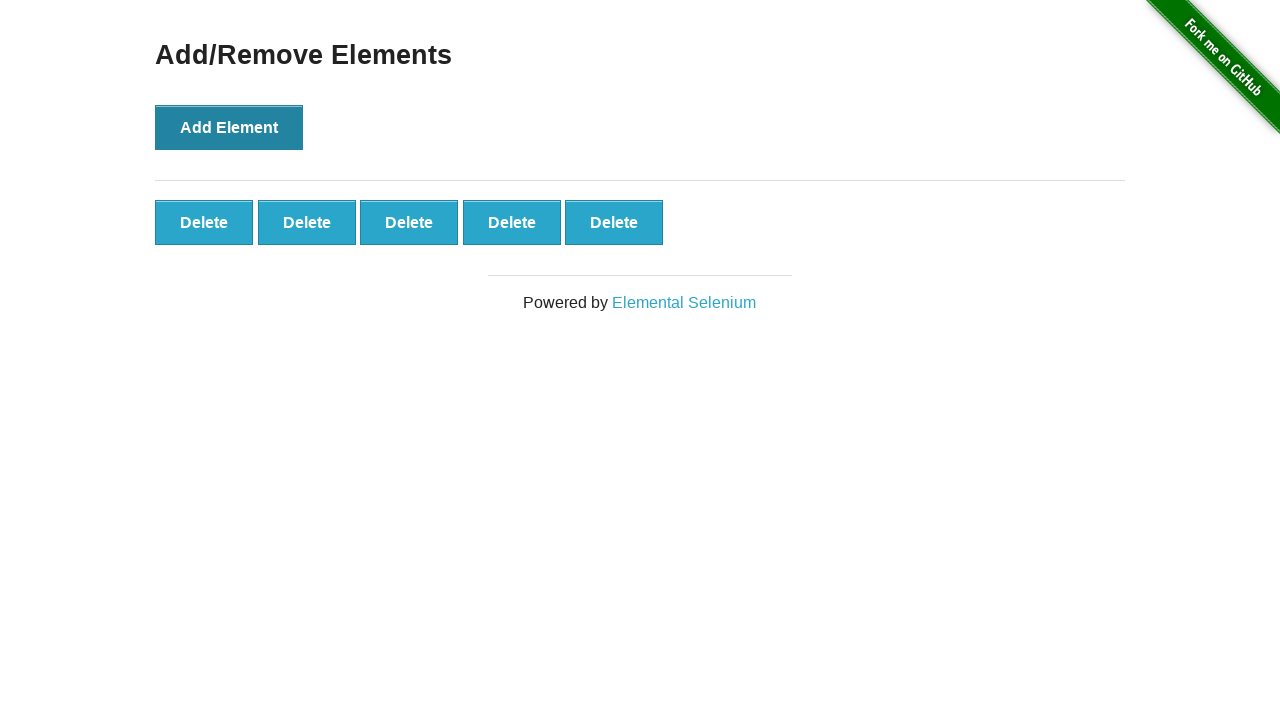

Clicked Delete button to remove element (iteration 1/2) at (204, 222) on button:has-text('Delete') >> nth=0
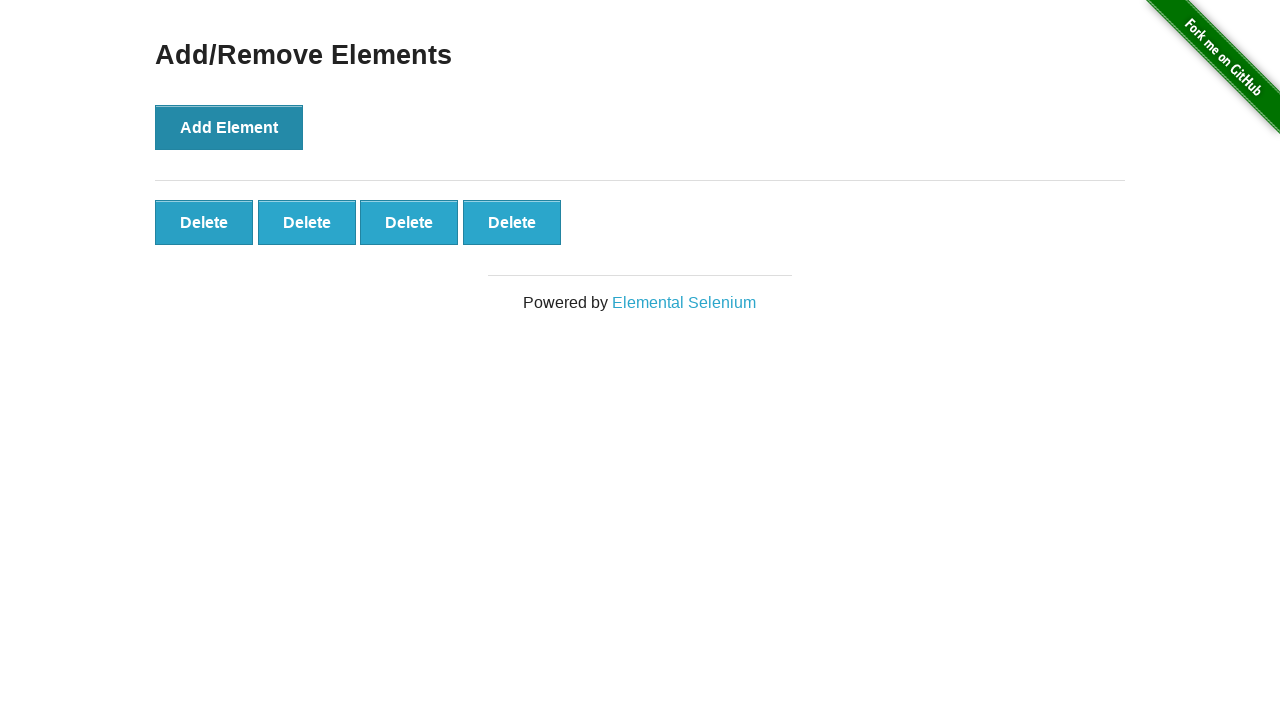

Clicked Delete button to remove element (iteration 2/2) at (204, 222) on button:has-text('Delete') >> nth=0
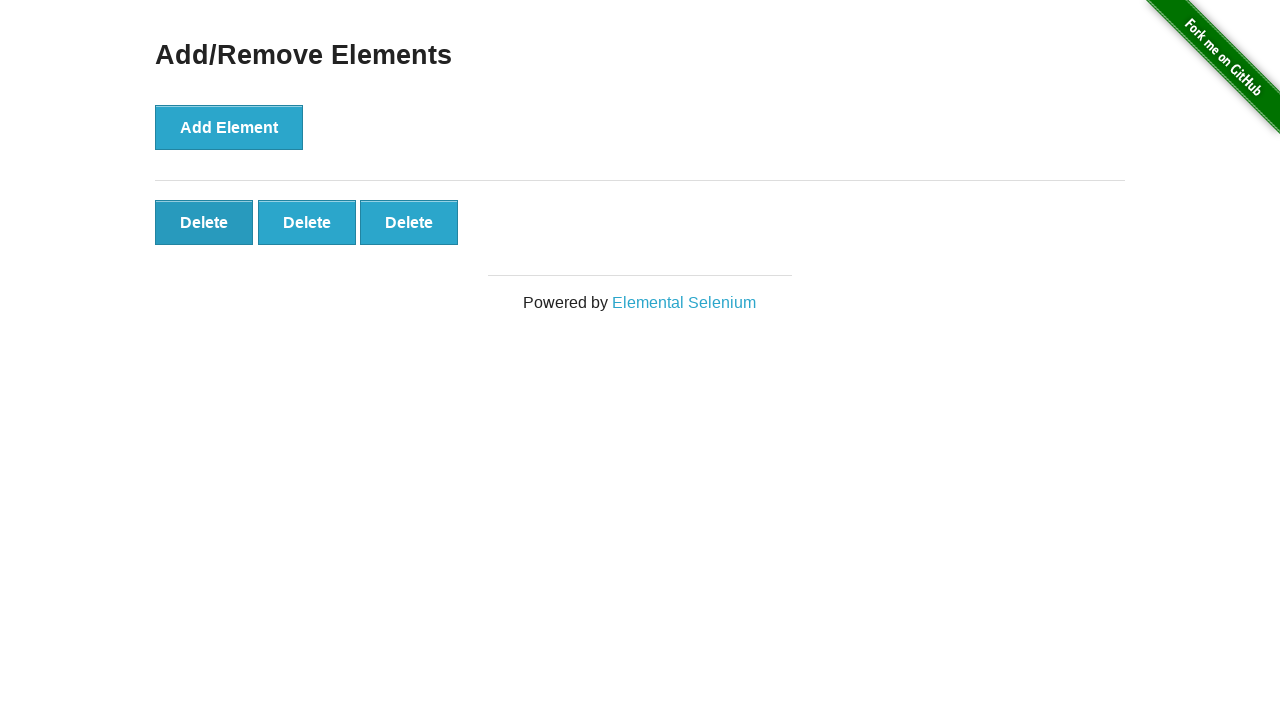

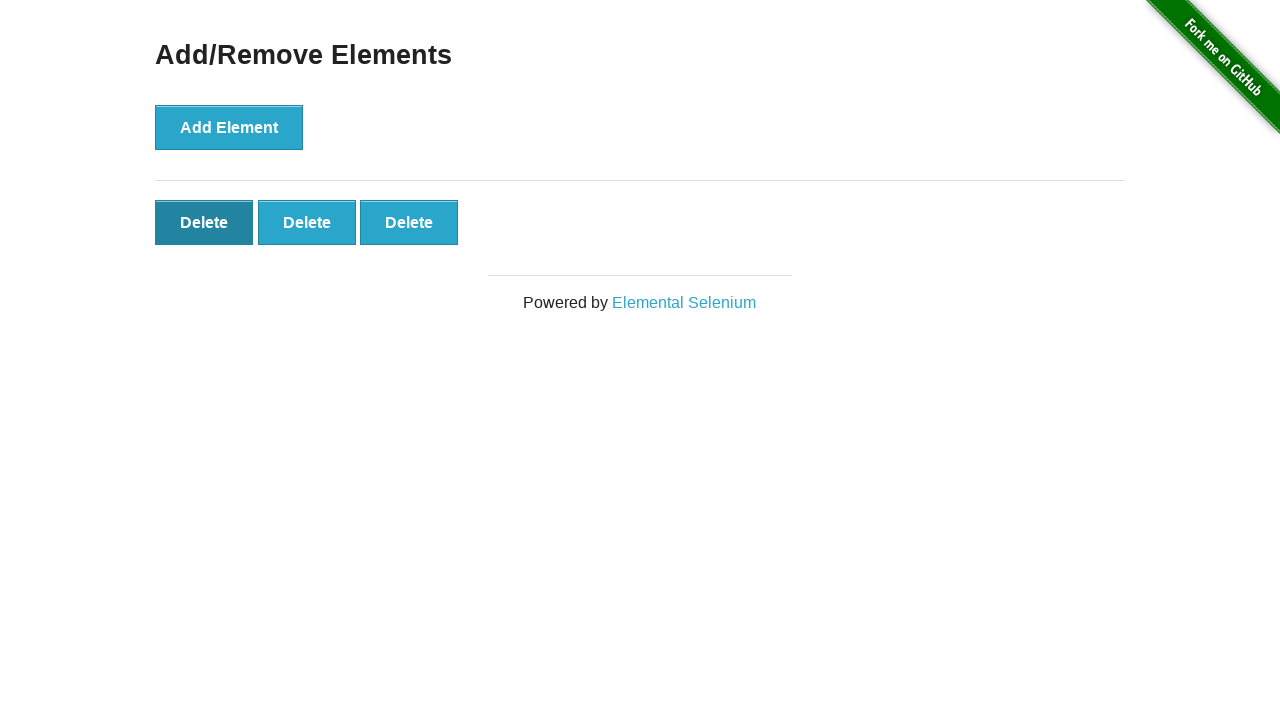